Tests searching in a book application by accessing shadow DOM elements and entering text in the search input field

Starting URL: https://books-pwakit.appspot.com/

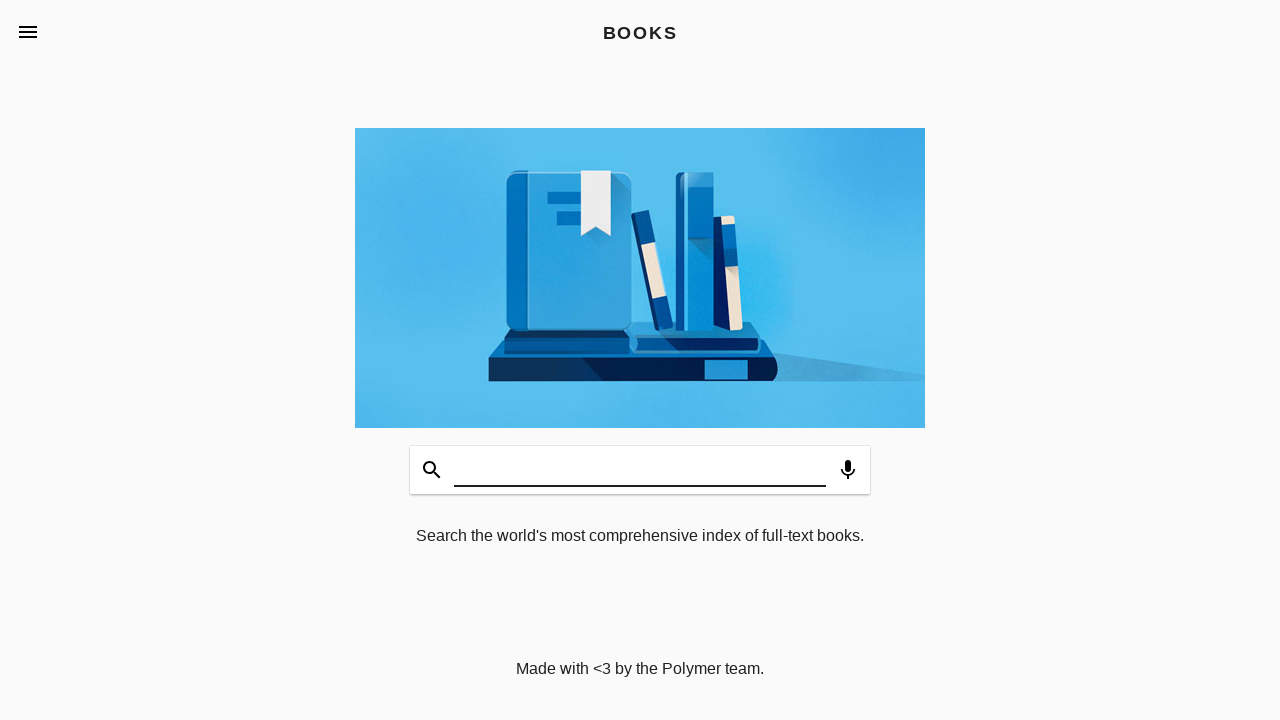

Waited for book-app element with title 'BOOKS' to be present
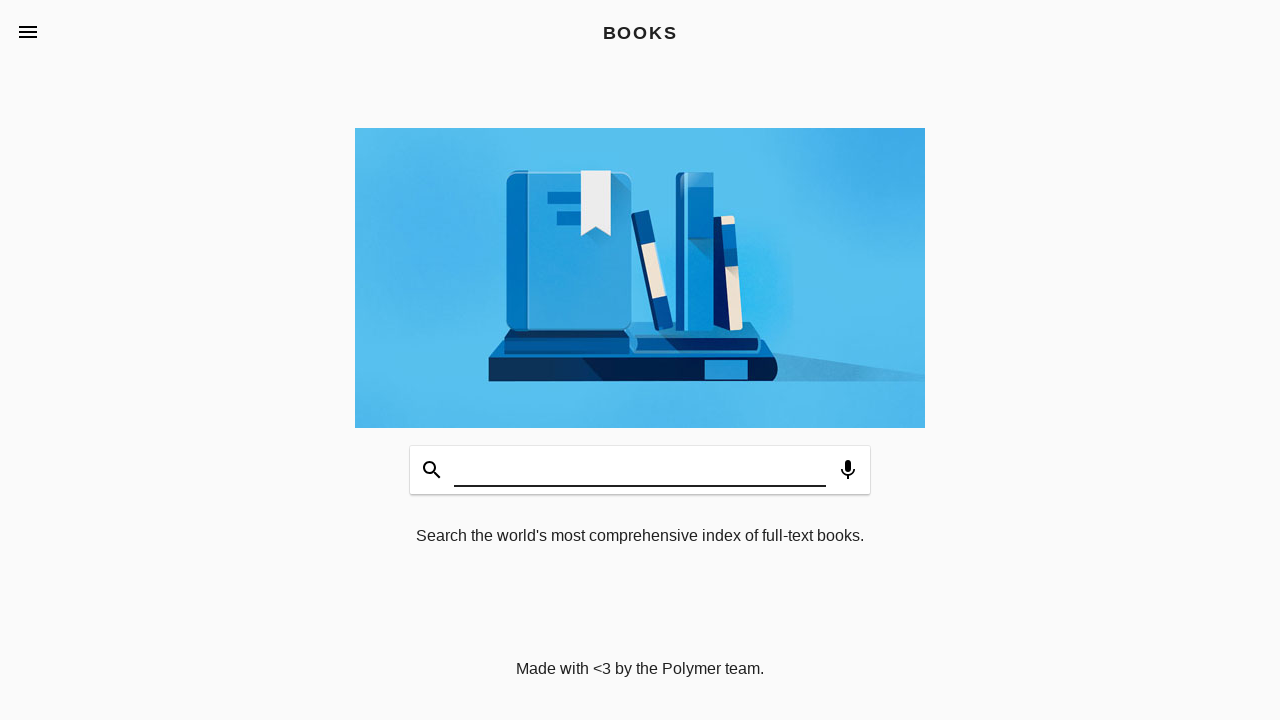

Entered 'test' in the search input field within shadow DOM on book-app[apptitle='BOOKS'] >> app-header[effects='waterfall'] >> .toolbar-bottom
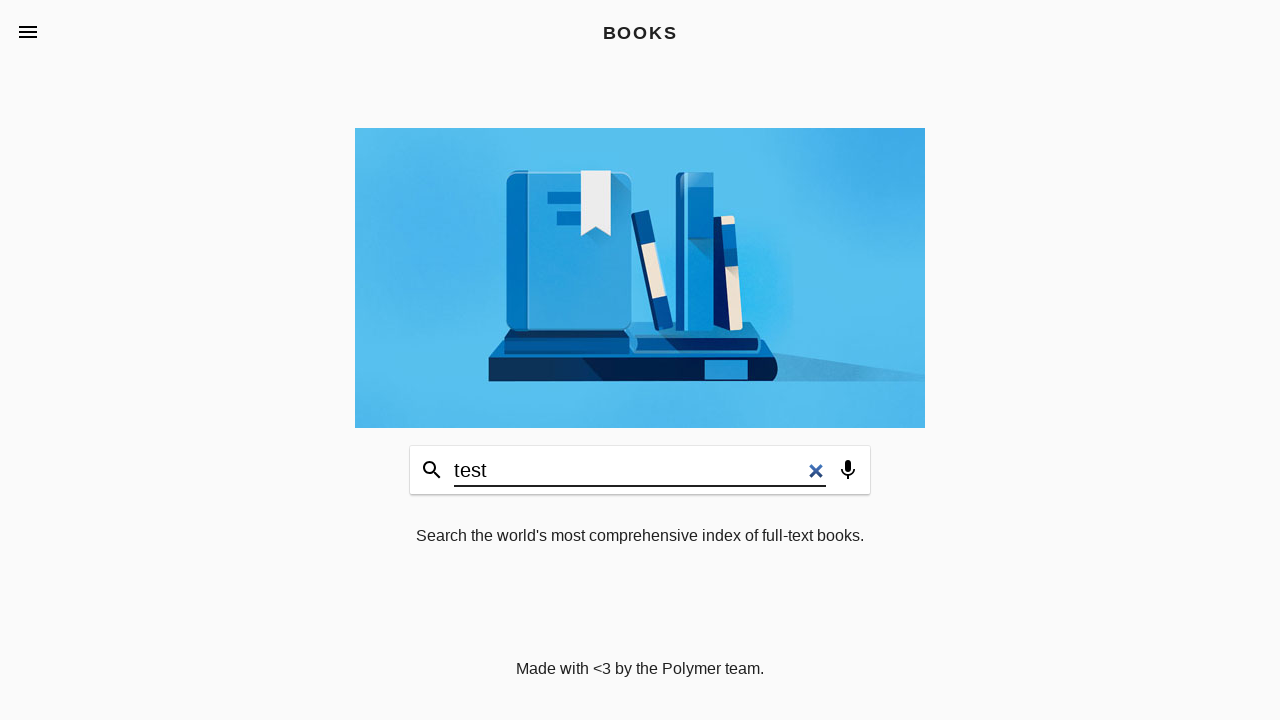

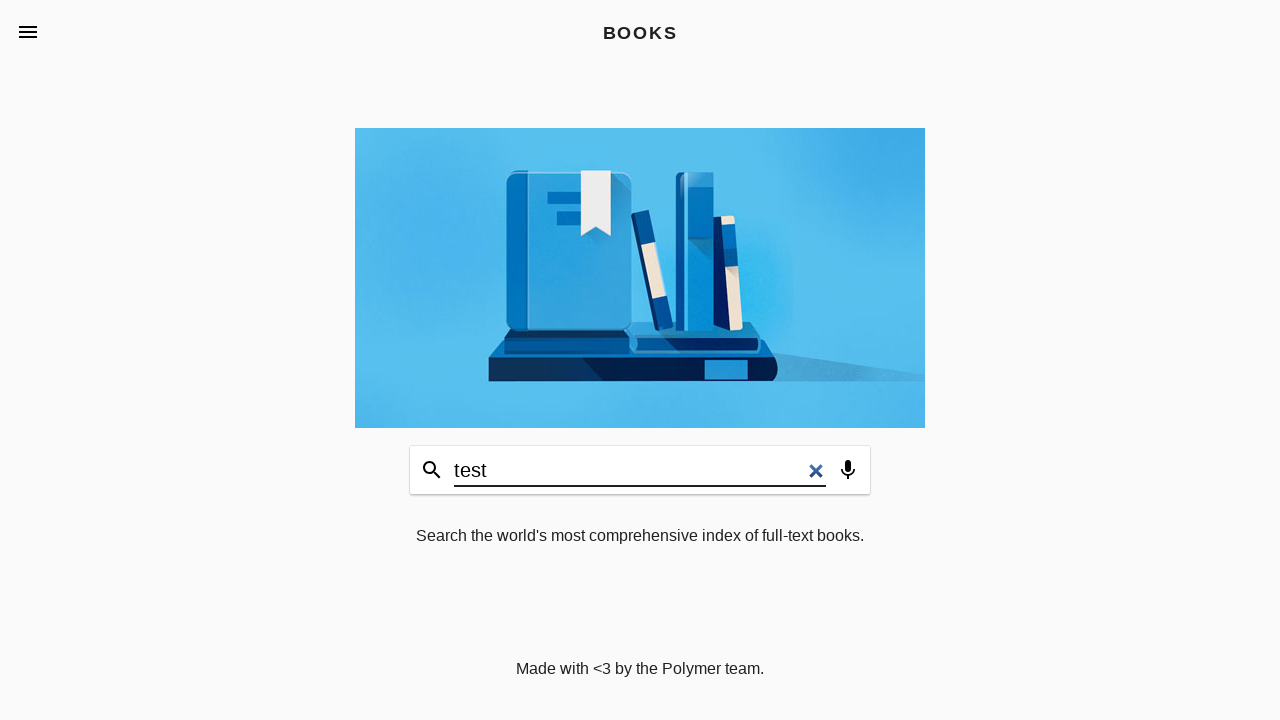